Tests date picker functionality by selecting a specific date (April 4th, 1996) using dropdown selectors for month and year

Starting URL: https://demoqa.com/automation-practice-form

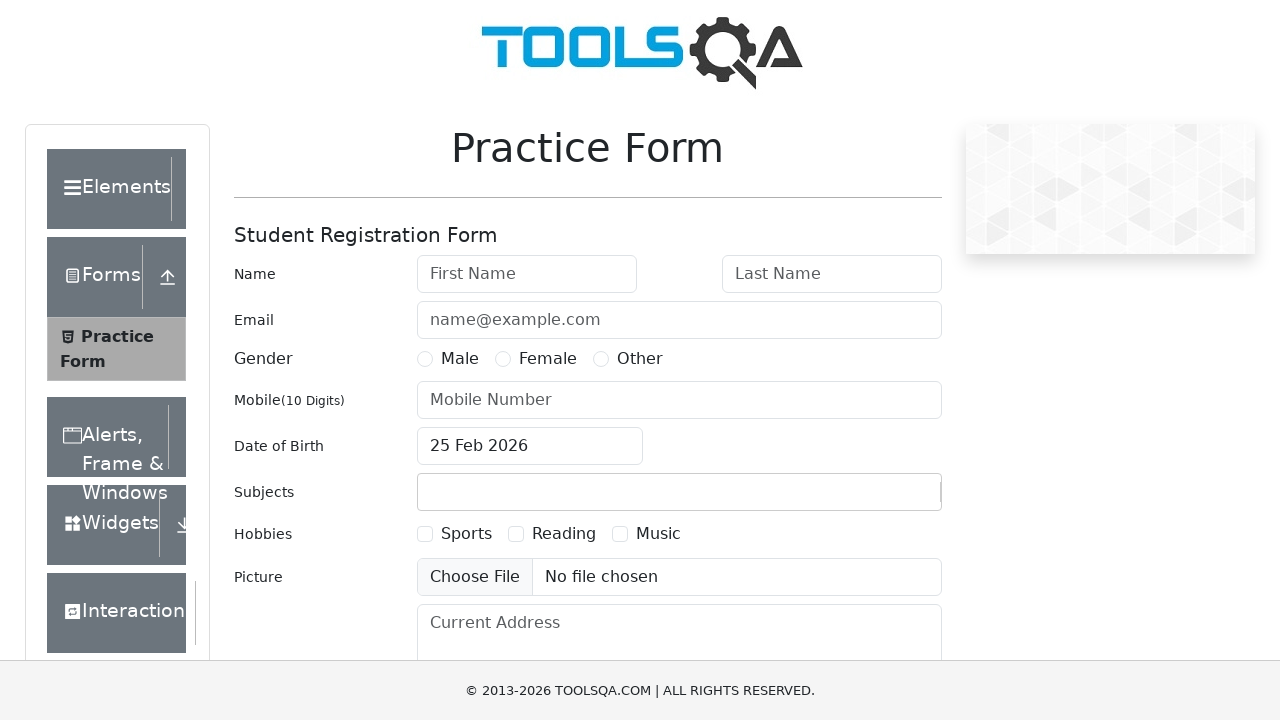

Scrolled down 500px to make date picker visible
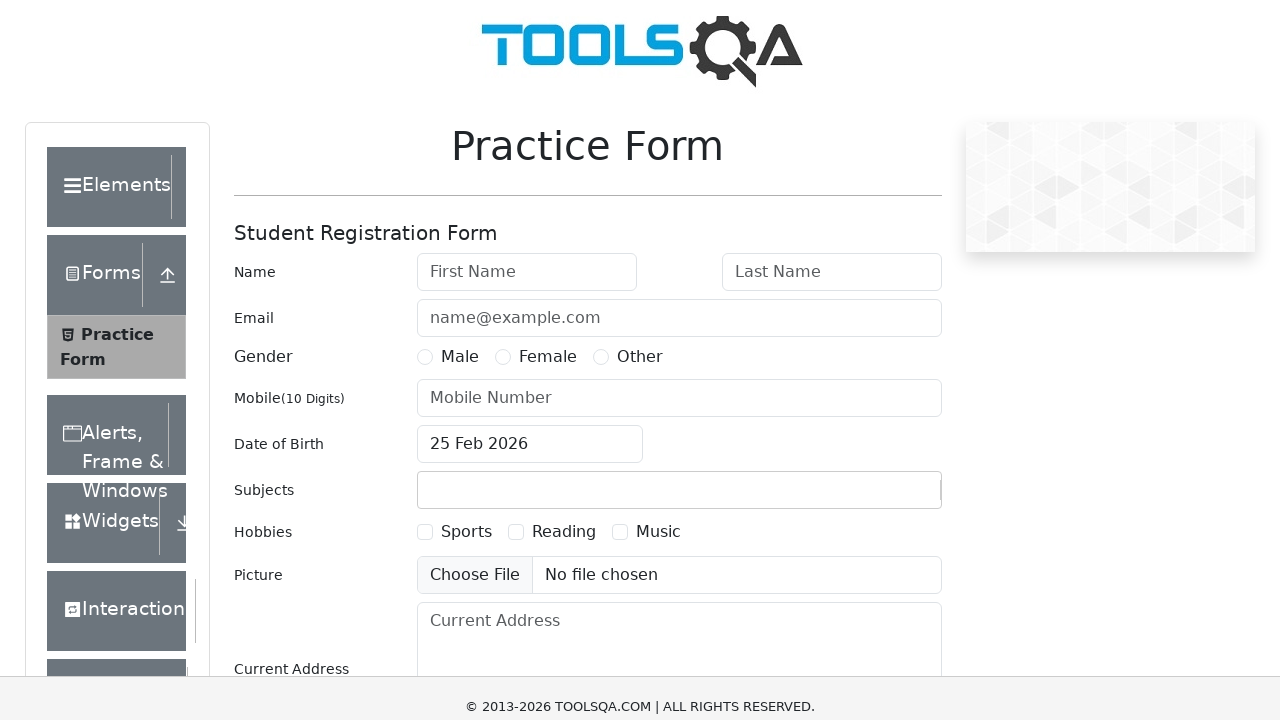

Clicked on date input field to open calendar widget at (530, 118) on #dateOfBirthInput
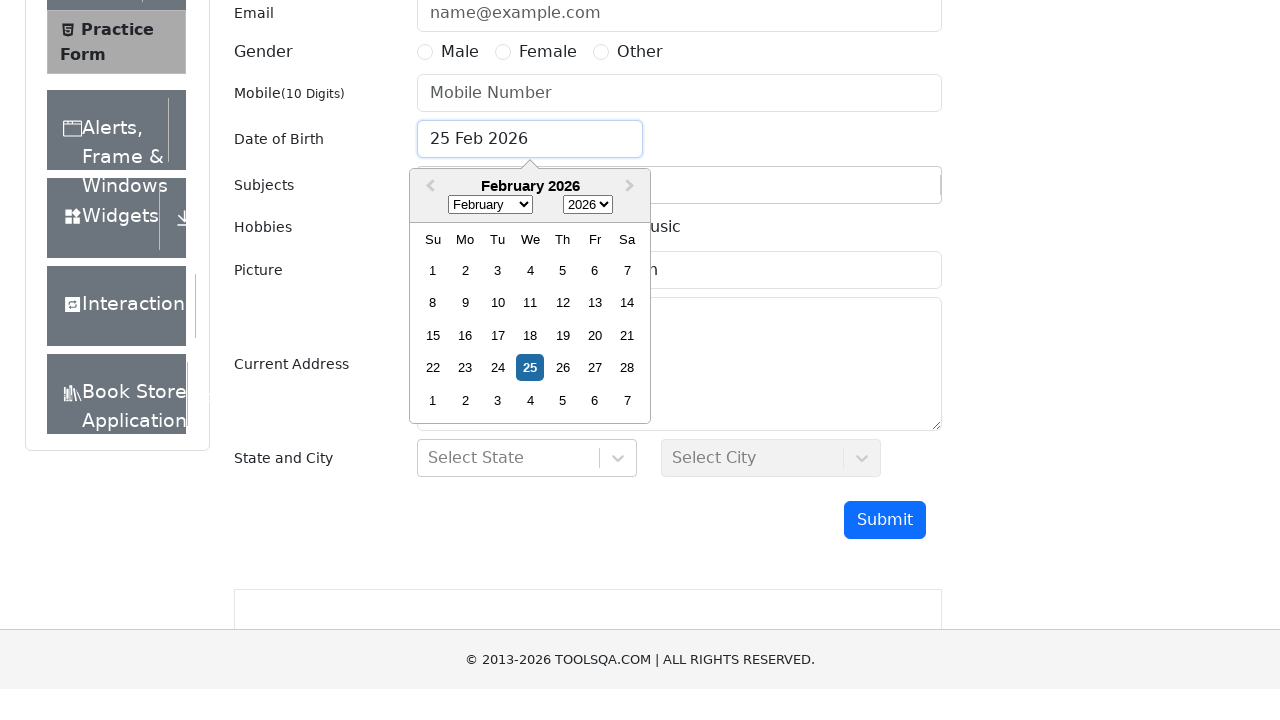

Selected April (value 3) from month dropdown on select.react-datepicker__month-select
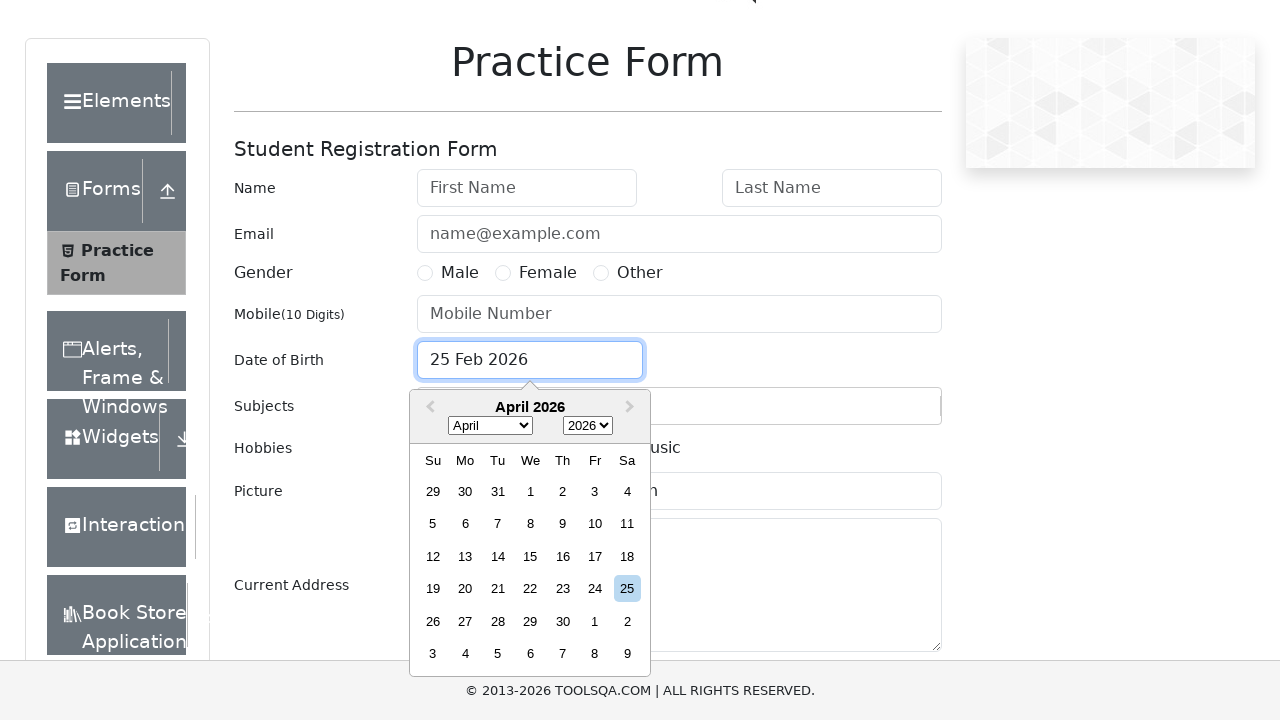

Selected 1996 from year dropdown on select.react-datepicker__year-select
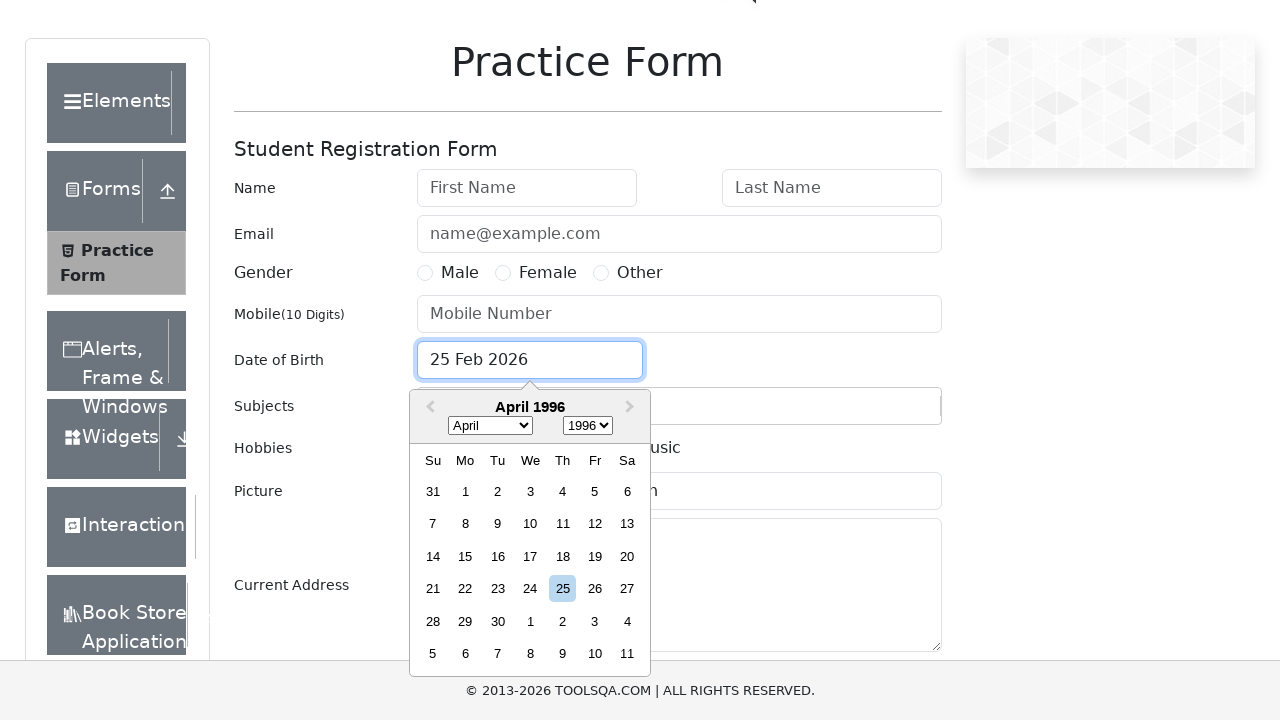

Clicked on April 4th, 1996 to select the date at (562, 491) on div[aria-label='Choose Thursday, April 4th, 1996']
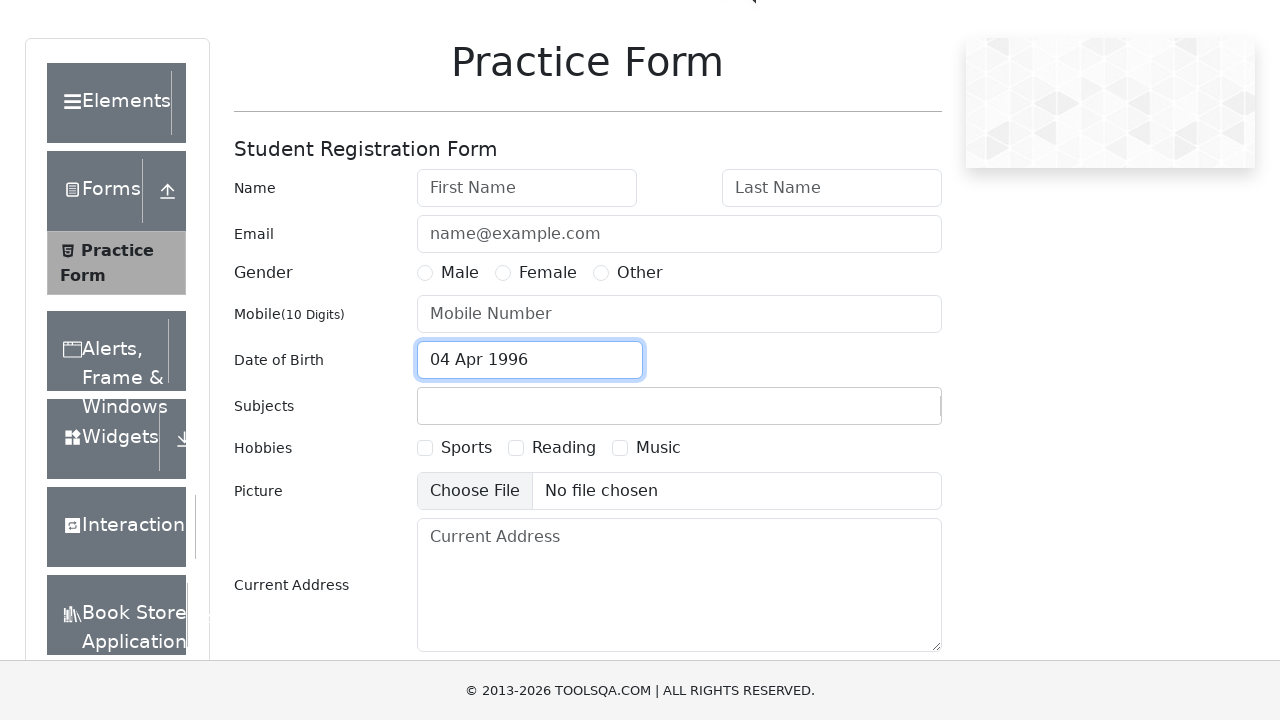

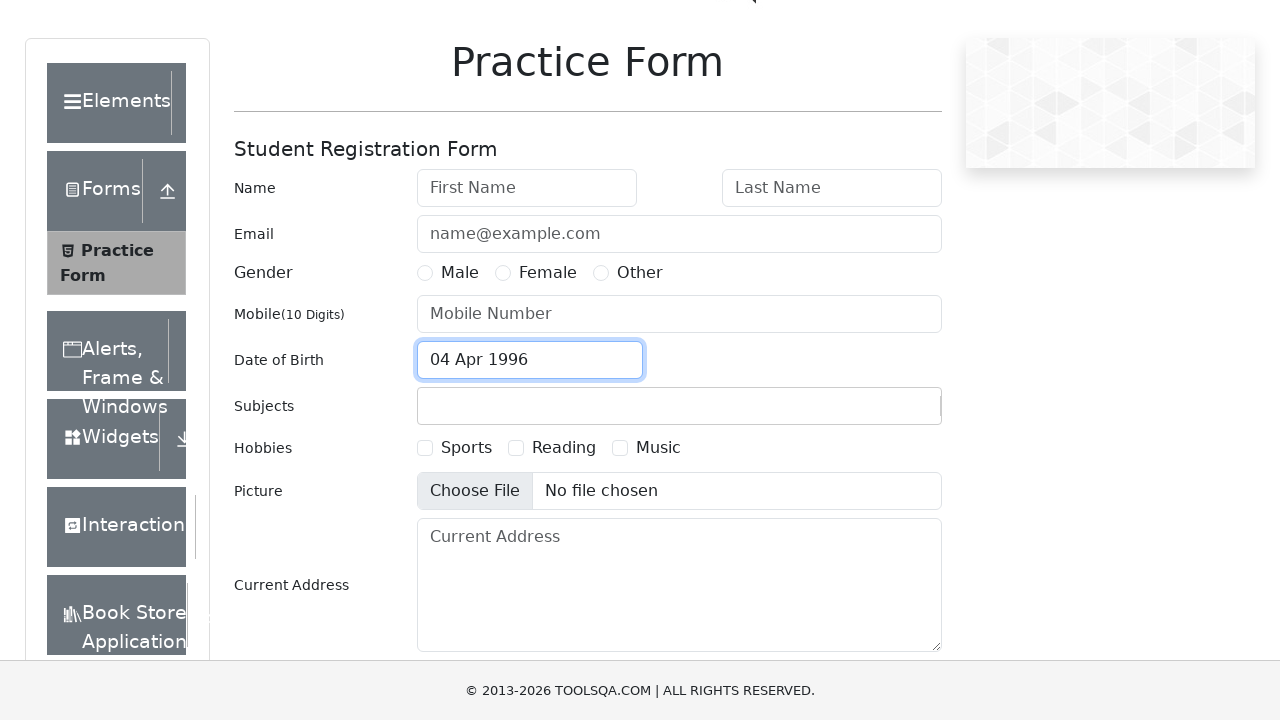